Tests handling a JavaScript prompt dialog by clicking a button, entering text in the prompt, and accepting it

Starting URL: https://bonigarcia.dev/selenium-webdriver-java/dialog-boxes.html

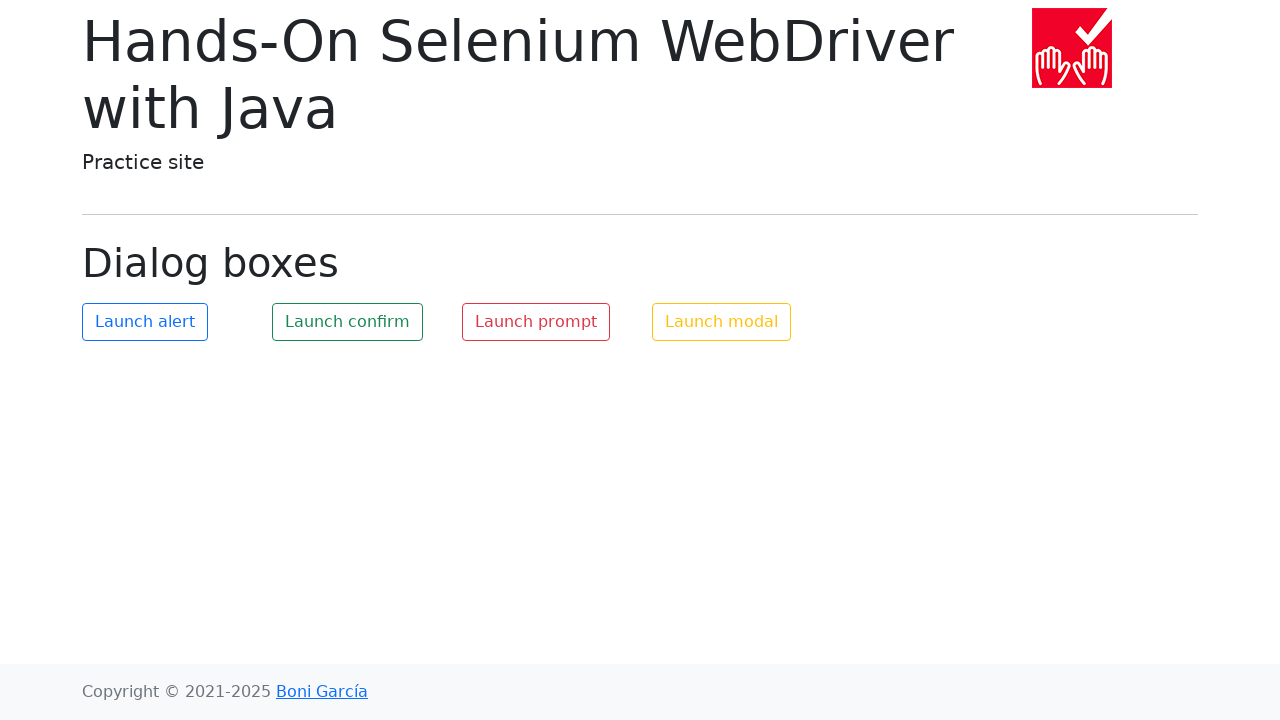

Set up dialog event handler for prompt
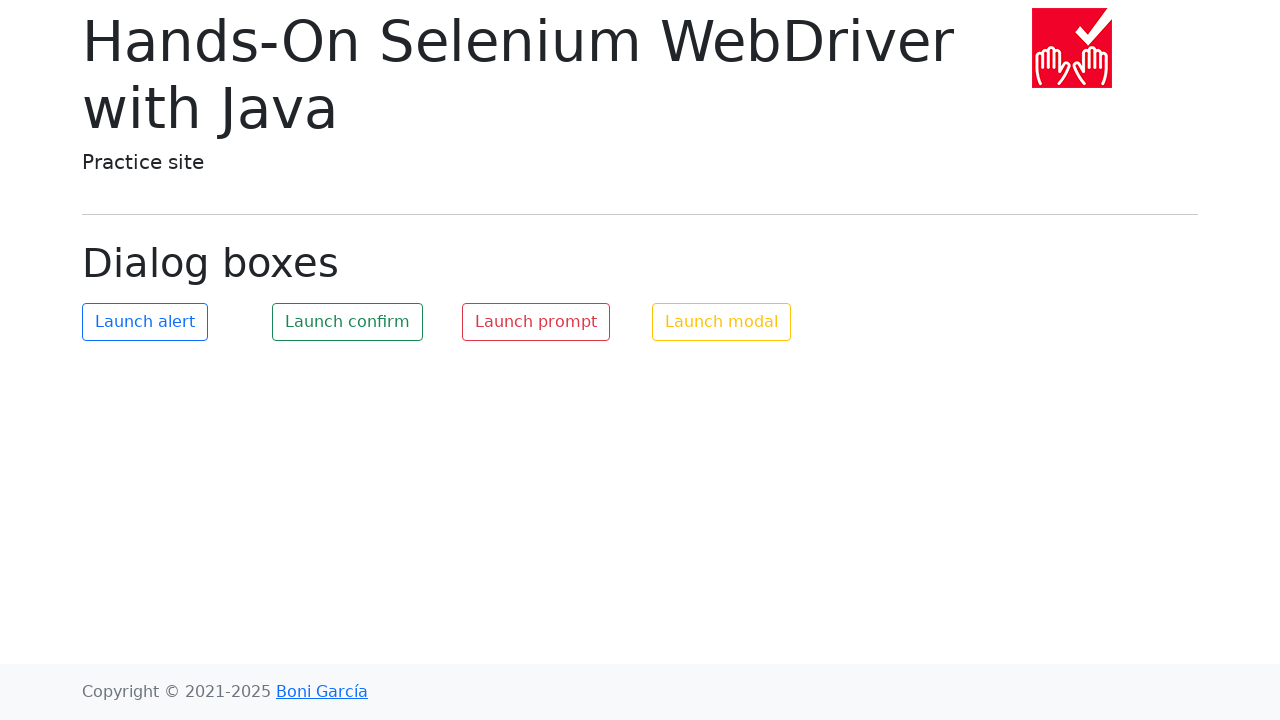

Accepted prompt dialog with text 'Fred' at (536, 322) on #my-prompt
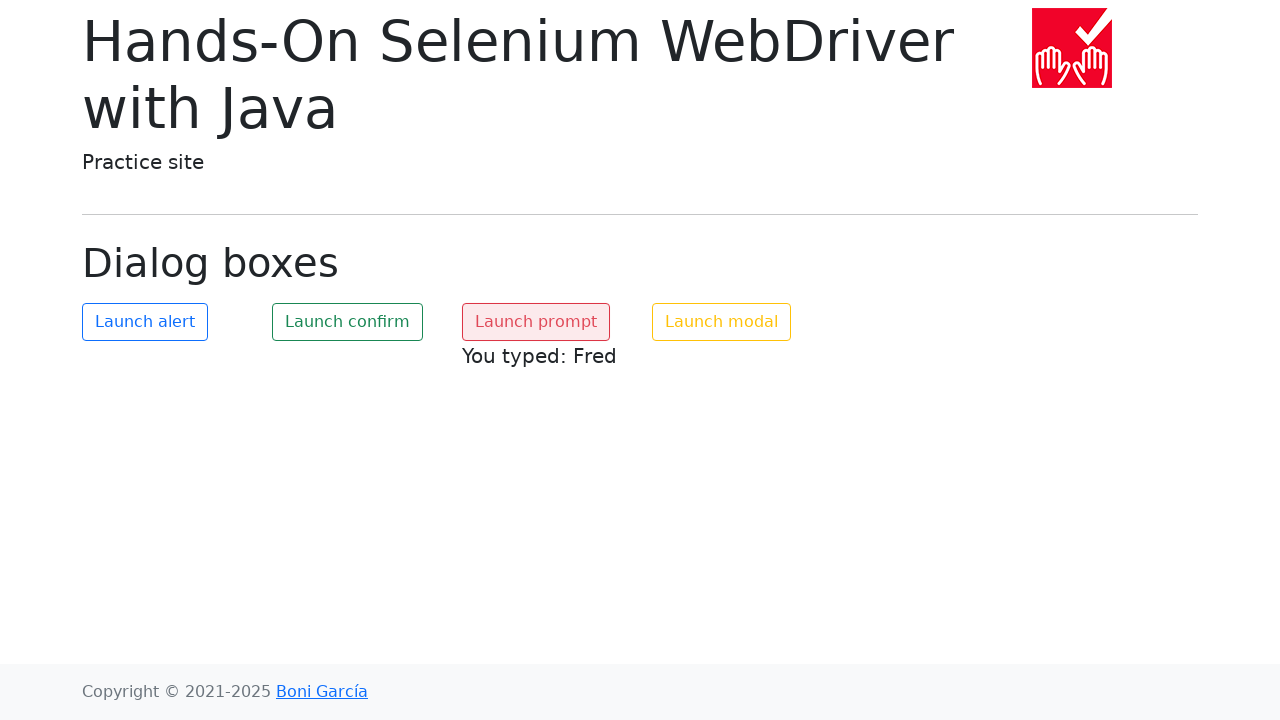

Clicked button to trigger prompt dialog
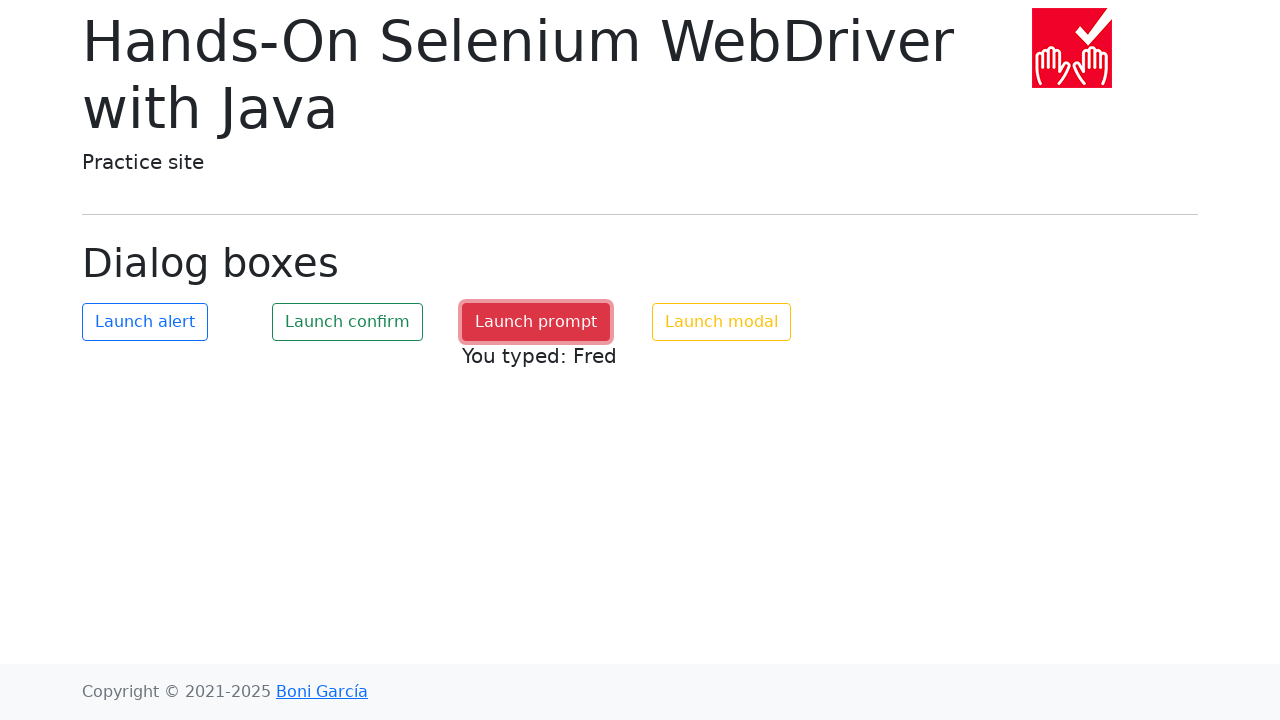

Waited 500ms for dialog handling to complete
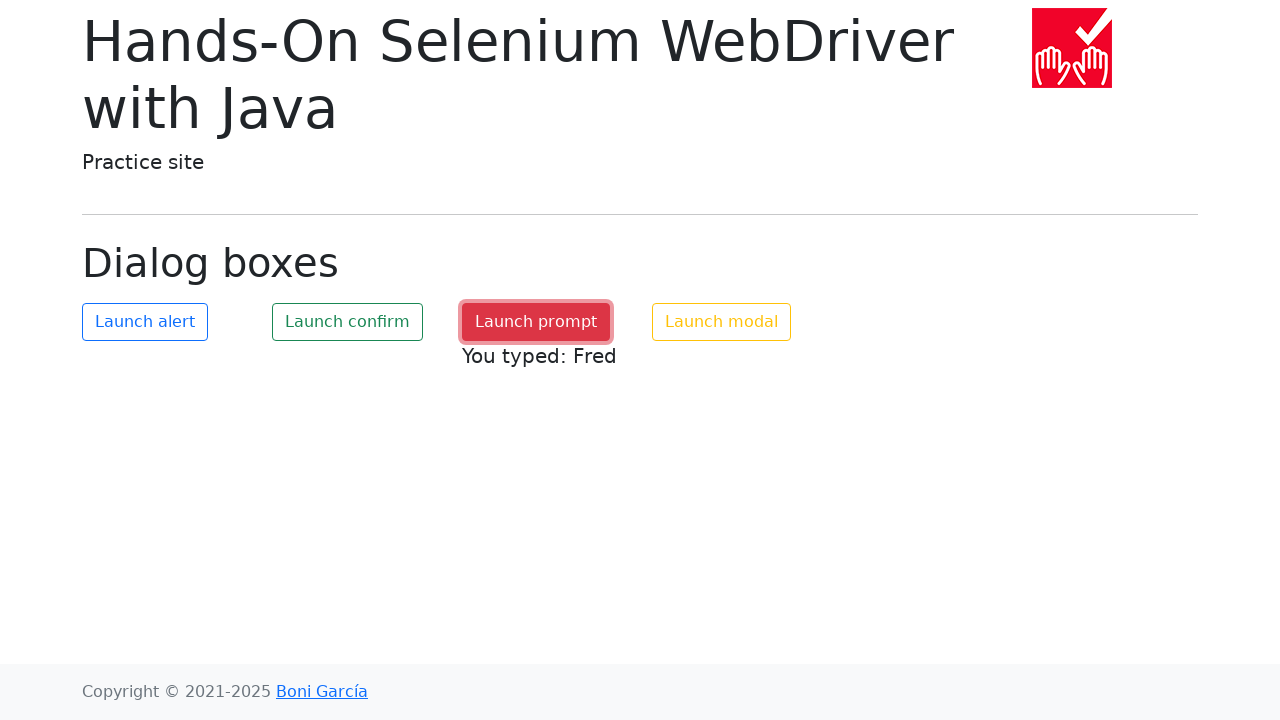

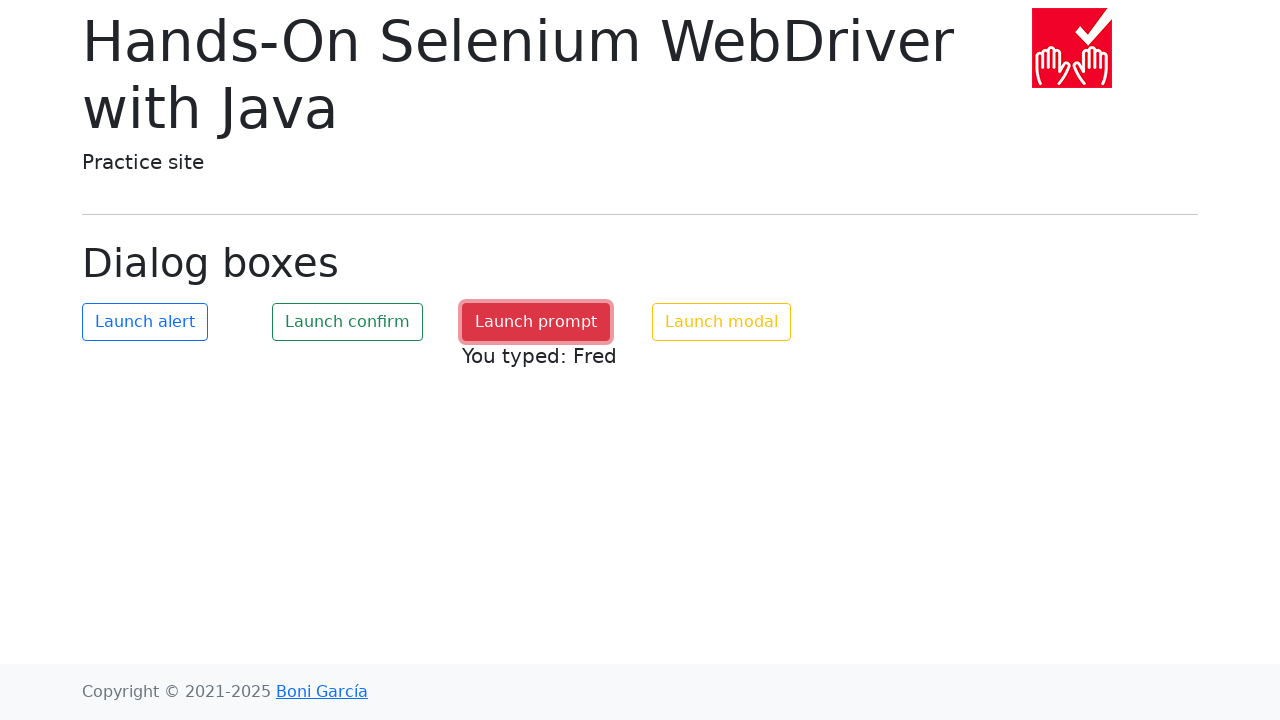